Tests dynamic content loading by clicking a start button and waiting for hidden content to become visible, then verifying the loaded text appears.

Starting URL: https://the-internet.herokuapp.com/dynamic_loading/1

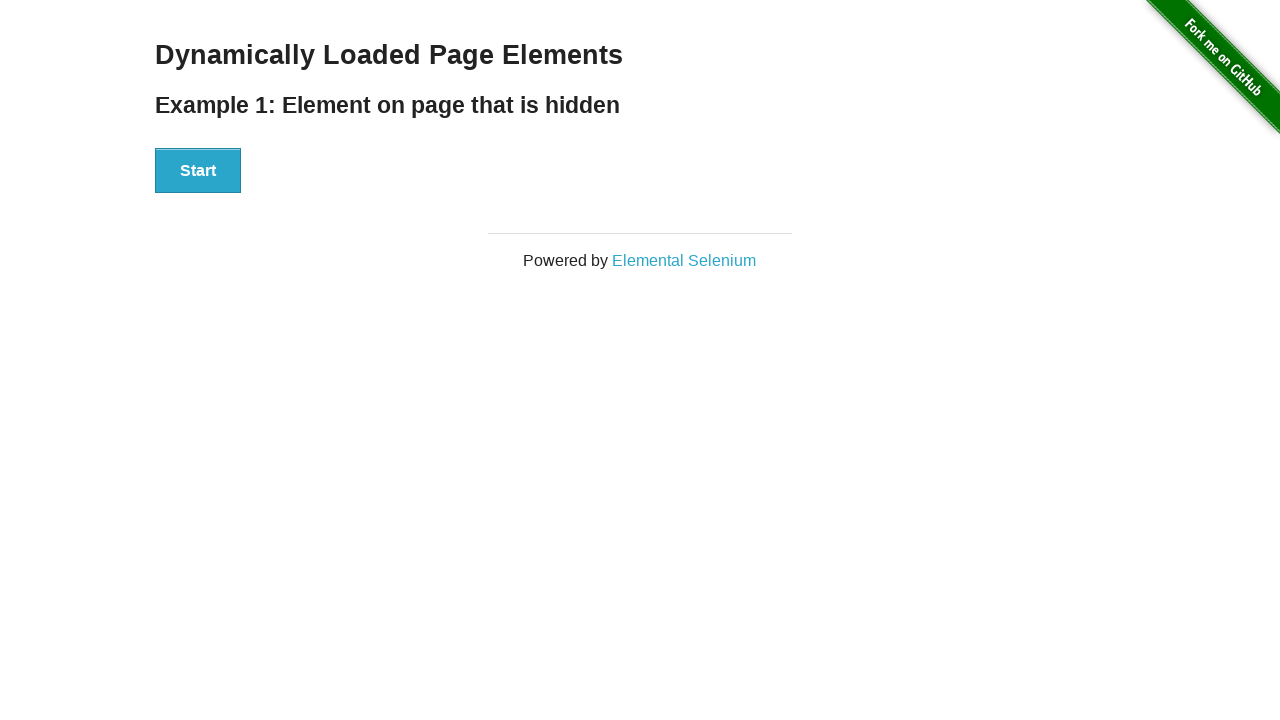

Clicked start button to trigger dynamic content loading at (198, 171) on #start button
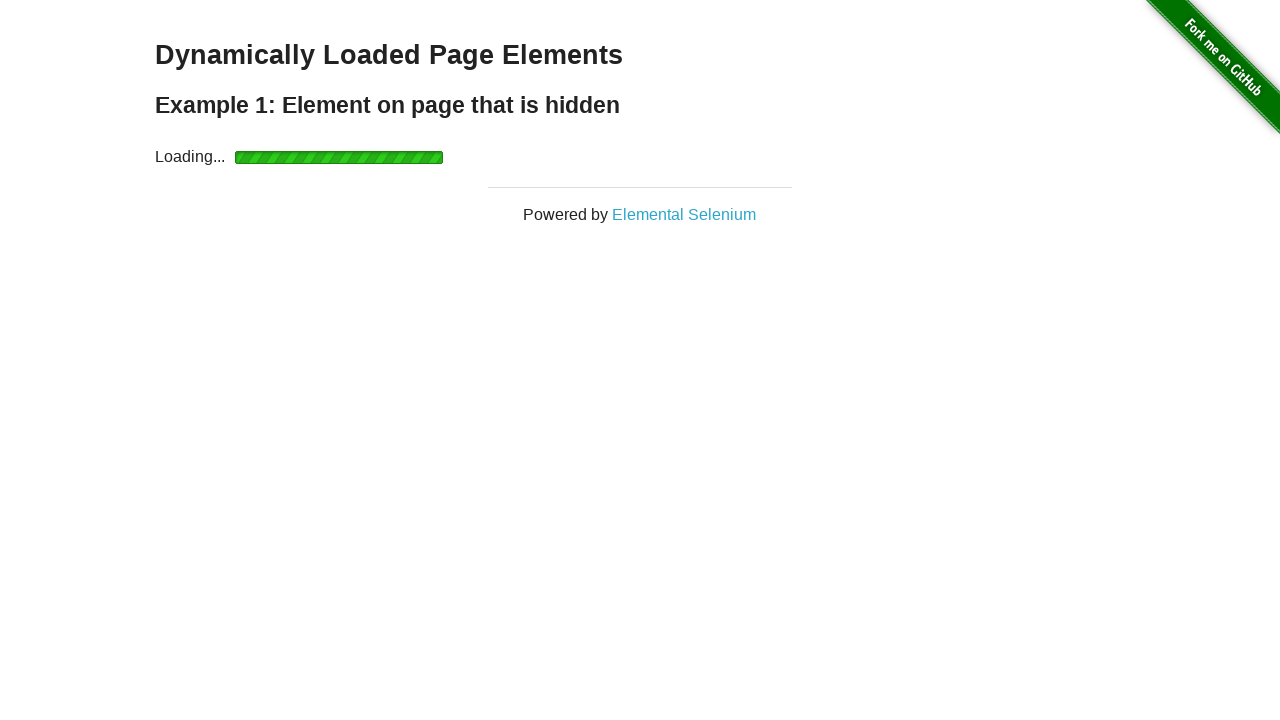

Hidden content became visible - finish element loaded
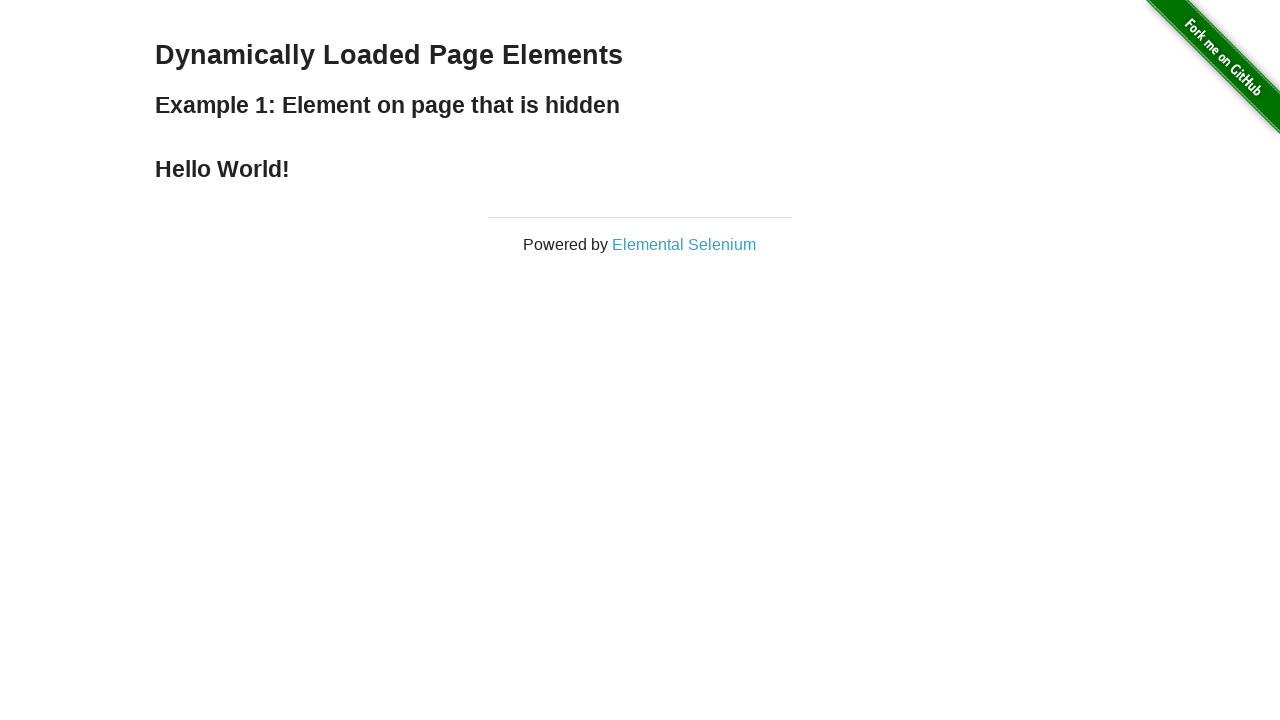

Extracted loaded text: 'Hello World!'
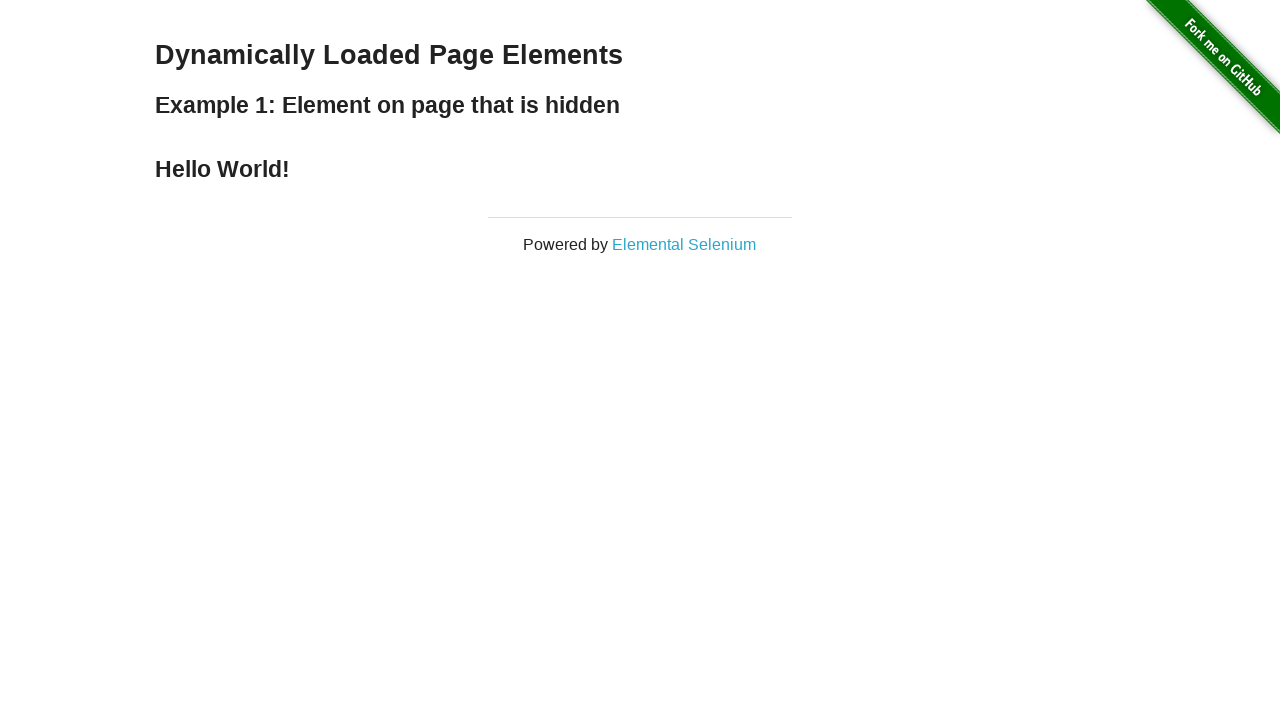

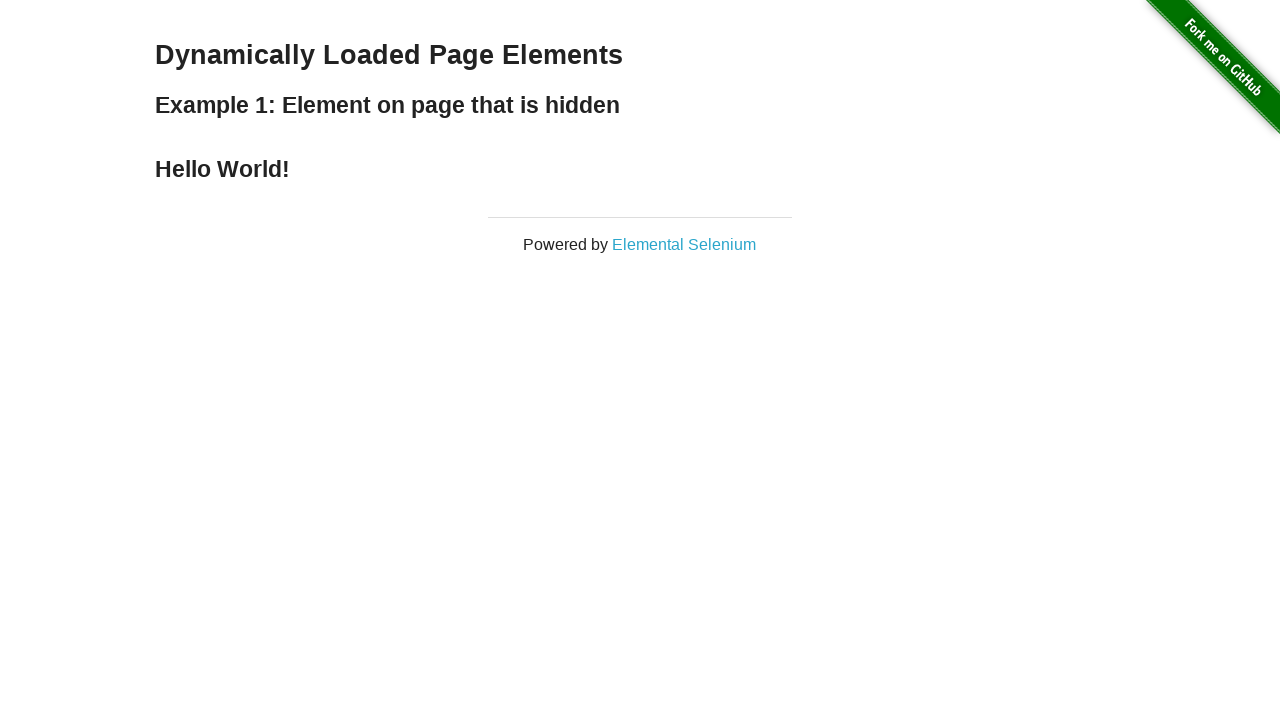